Tests drag and drop functionality on jQuery UI demo page by dragging an element 100 pixels to the right and verifying its new position

Starting URL: https://jqueryui.com/draggable

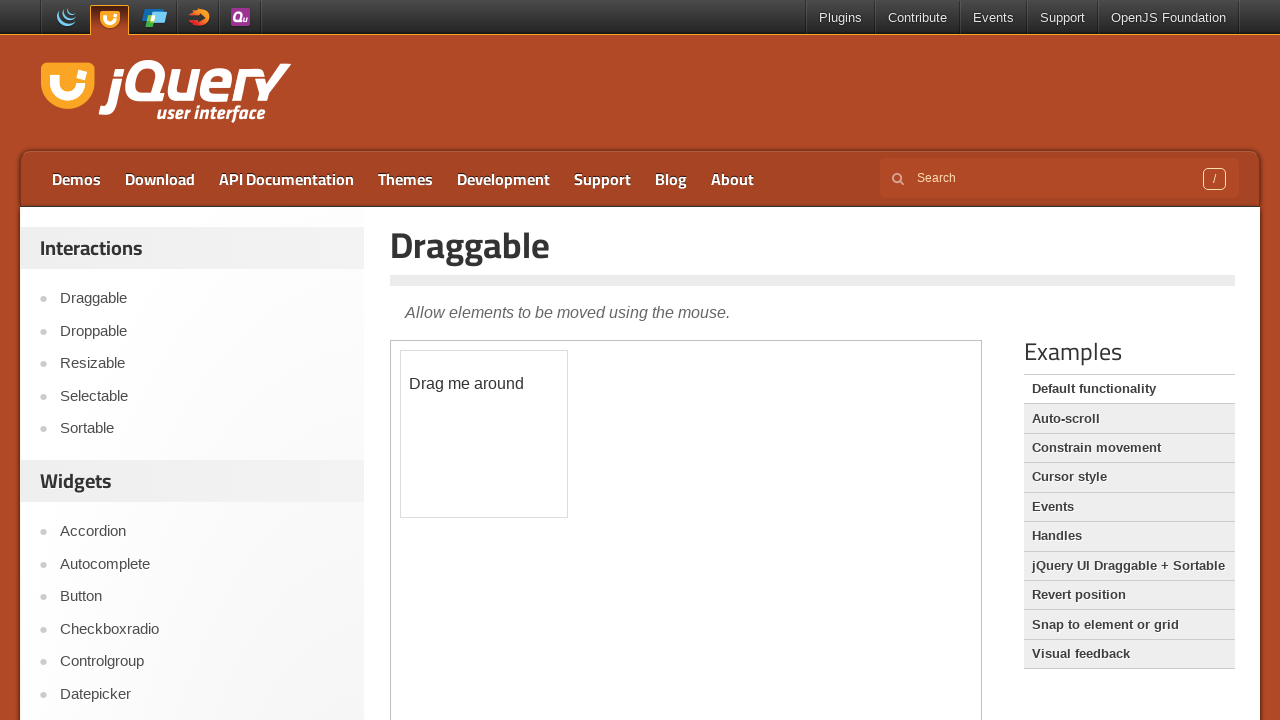

Located the iframe containing the draggable demo
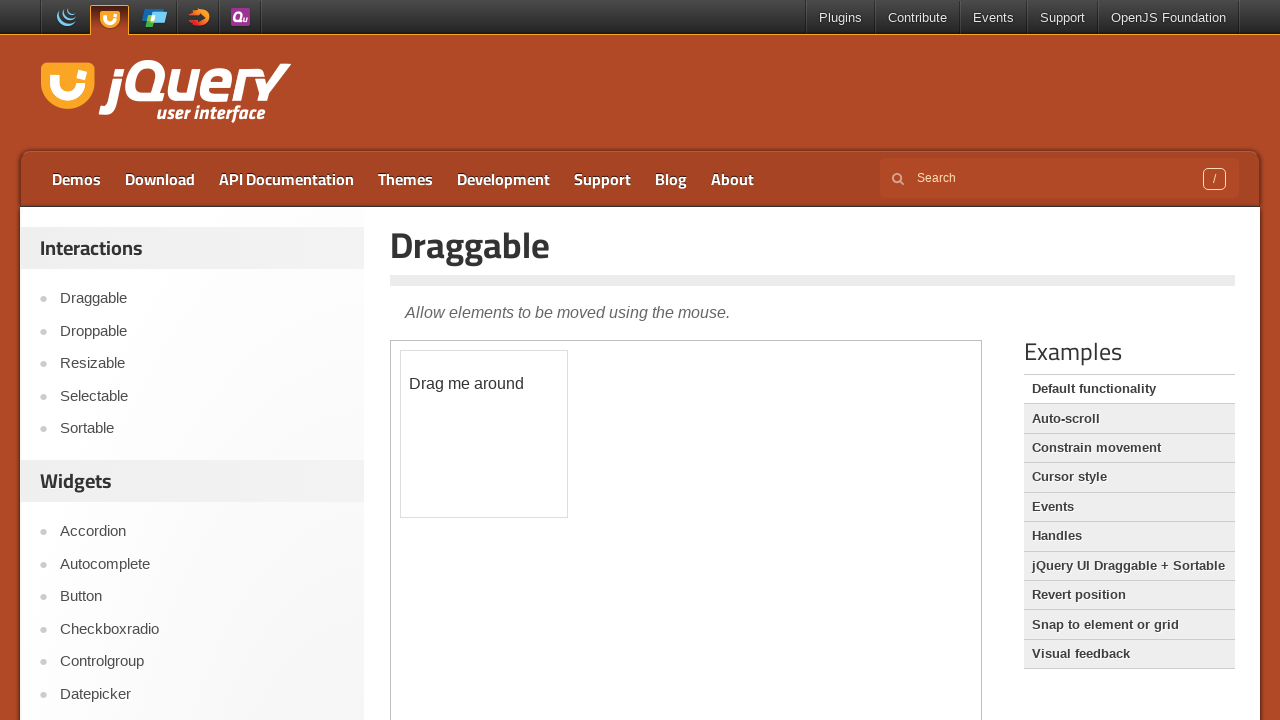

Located the draggable element with id 'draggable'
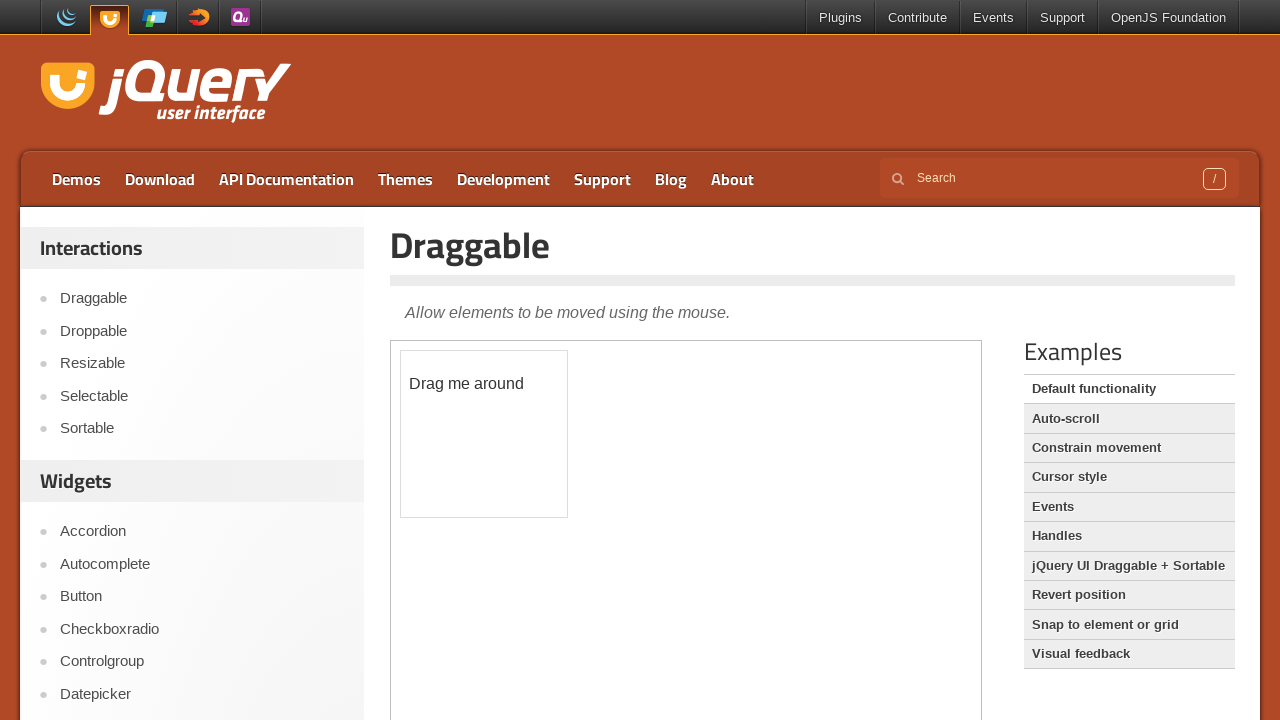

Retrieved initial bounding box of draggable element
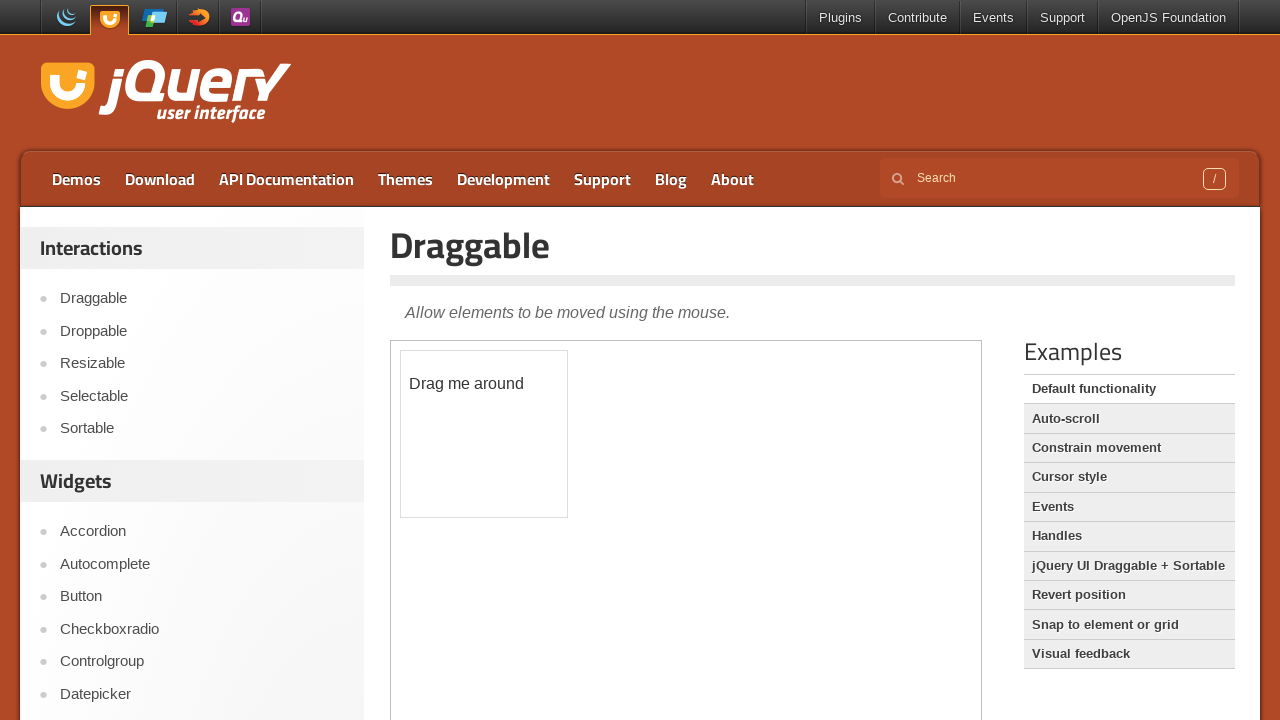

Recorded initial X position: 400.109375
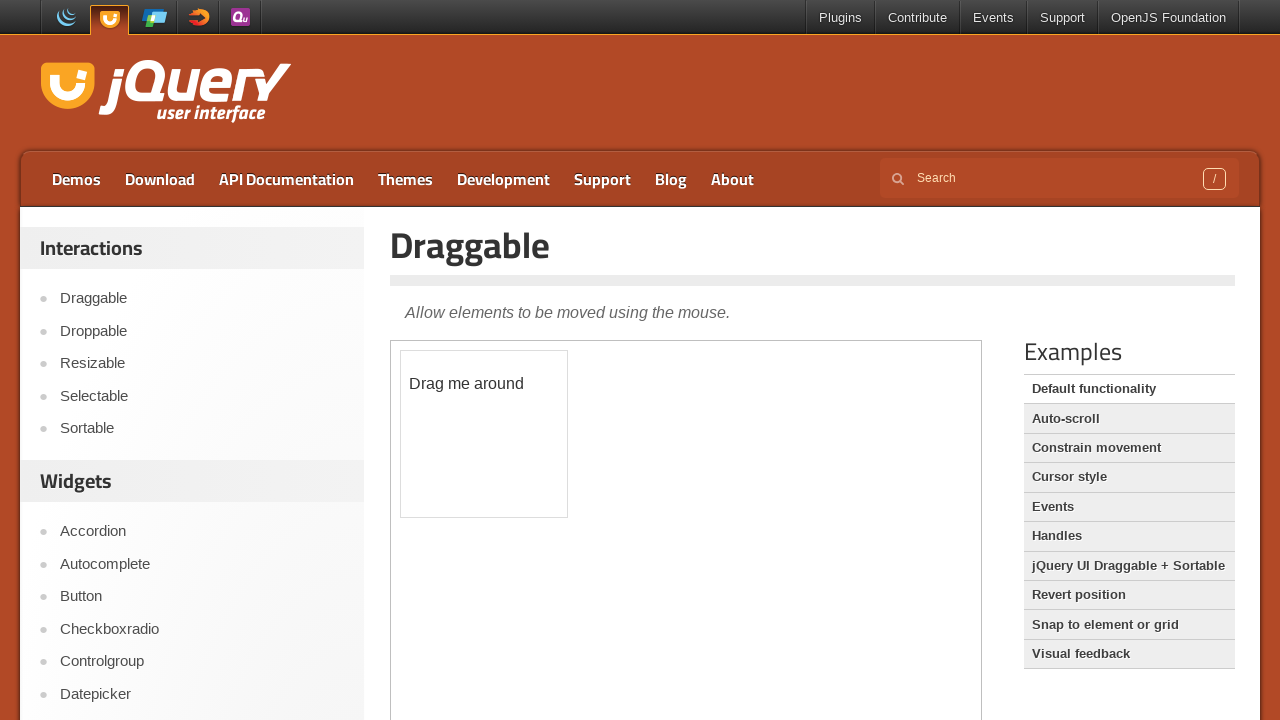

Dragged element 100 pixels to the right at (501, 351)
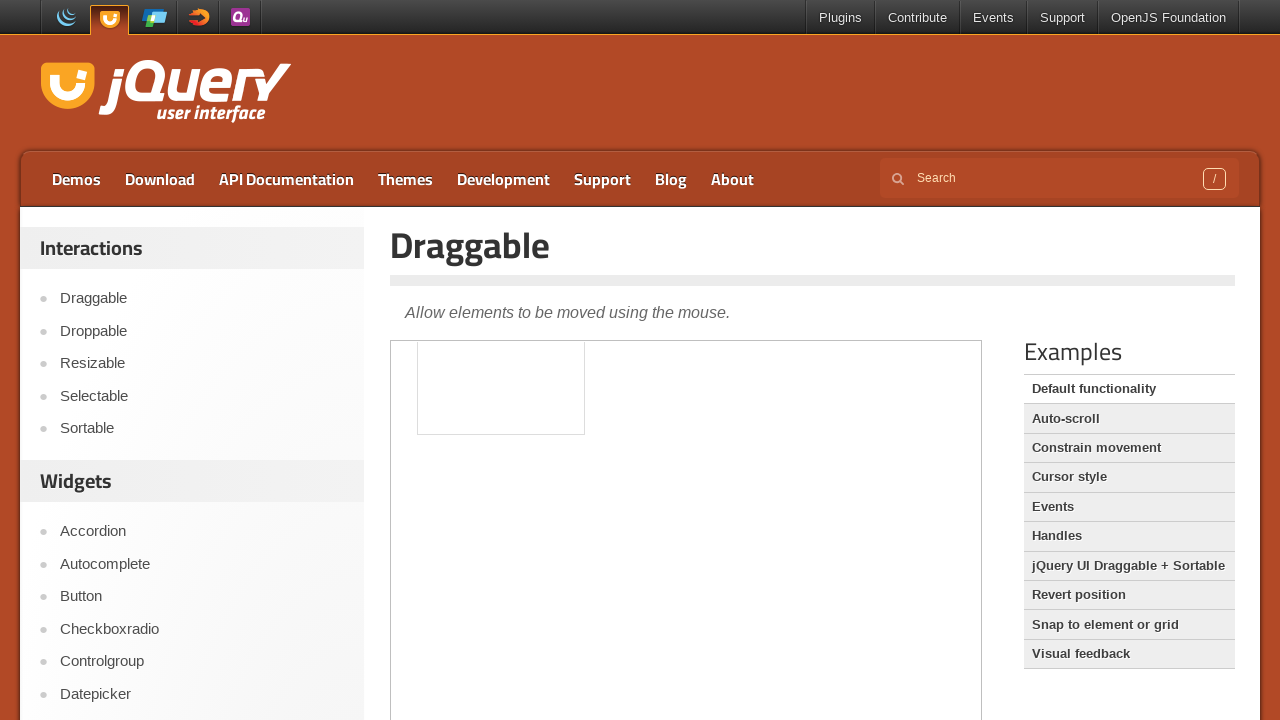

Retrieved final bounding box of draggable element
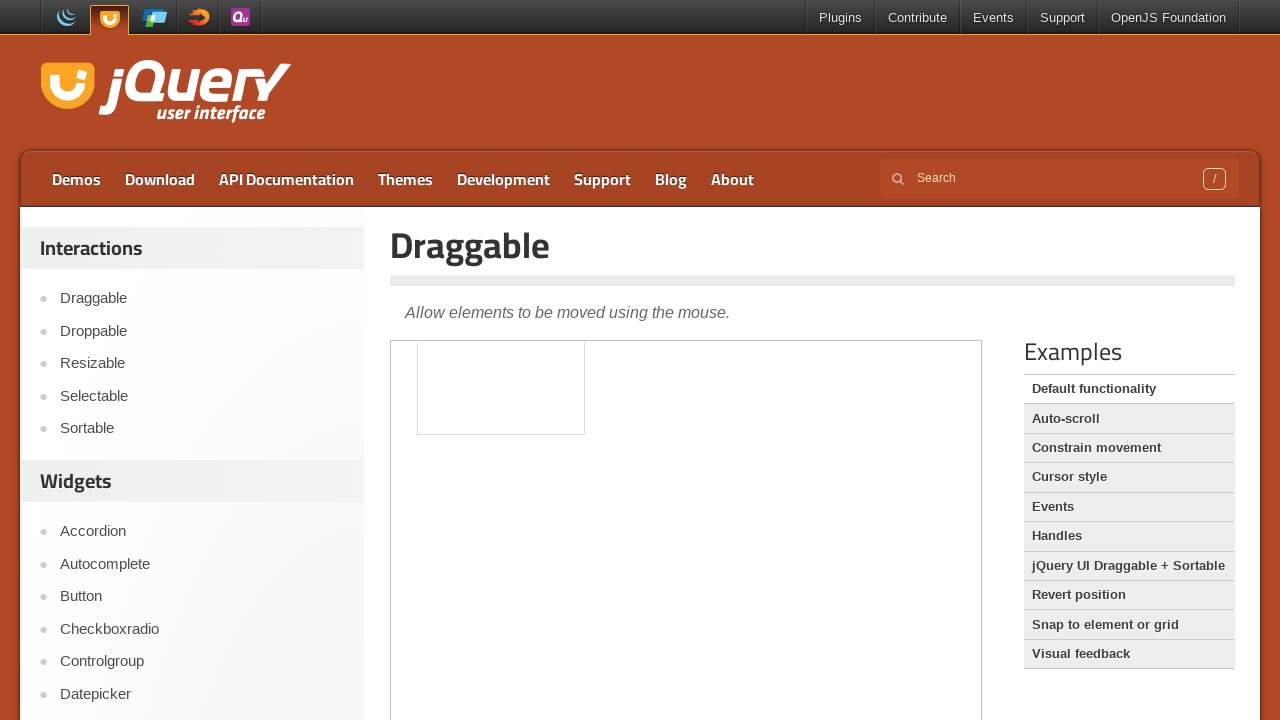

Recorded final X position: 417.109375
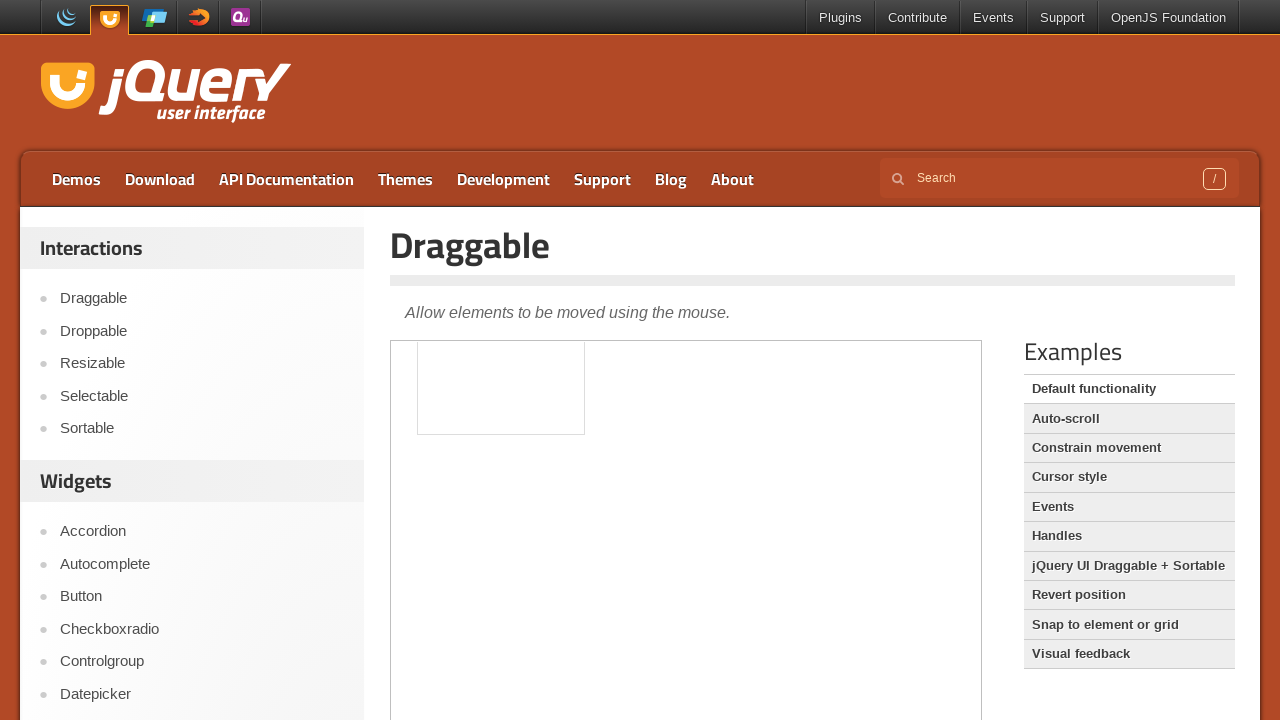

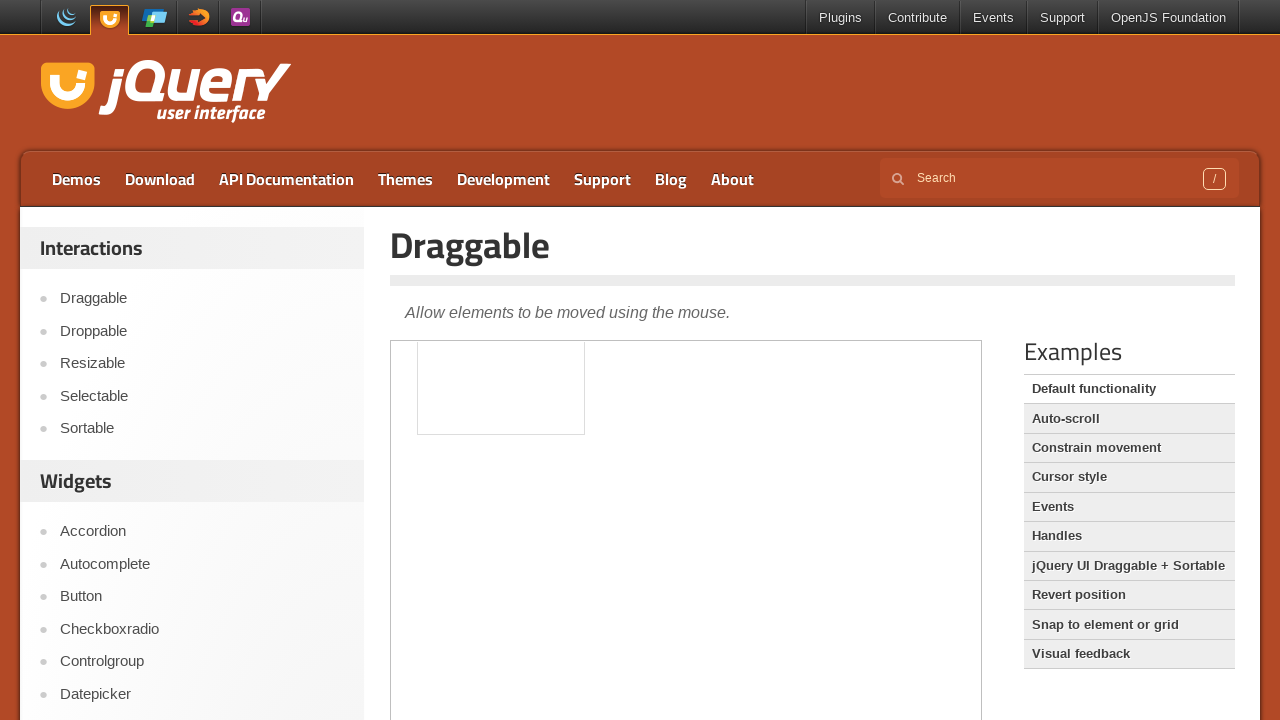